Tests keyboard actions (Ctrl+A, Ctrl+C, Tab, Ctrl+V) on a text comparison website by entering text in the first input, selecting and copying it, then tabbing to the second input and pasting

Starting URL: https://text-compare.com/

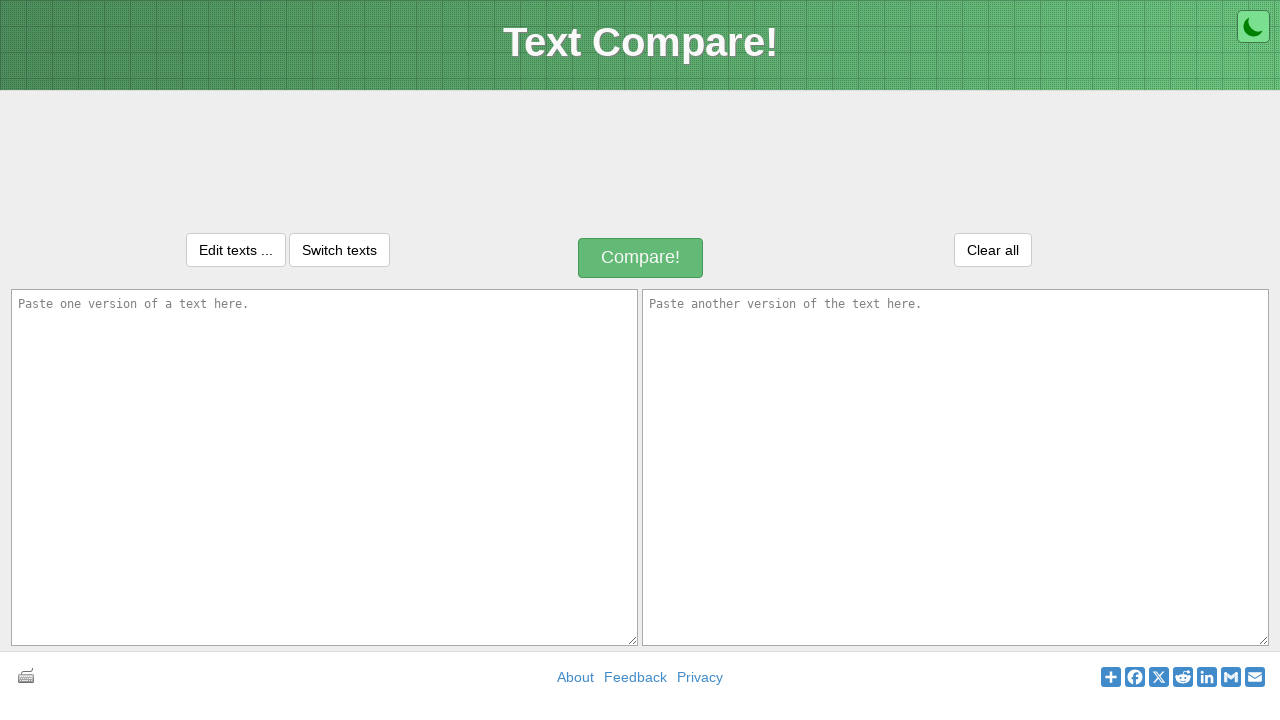

Filled first input field with 'Welcome to selenium' on //*[@id="inputText1"]
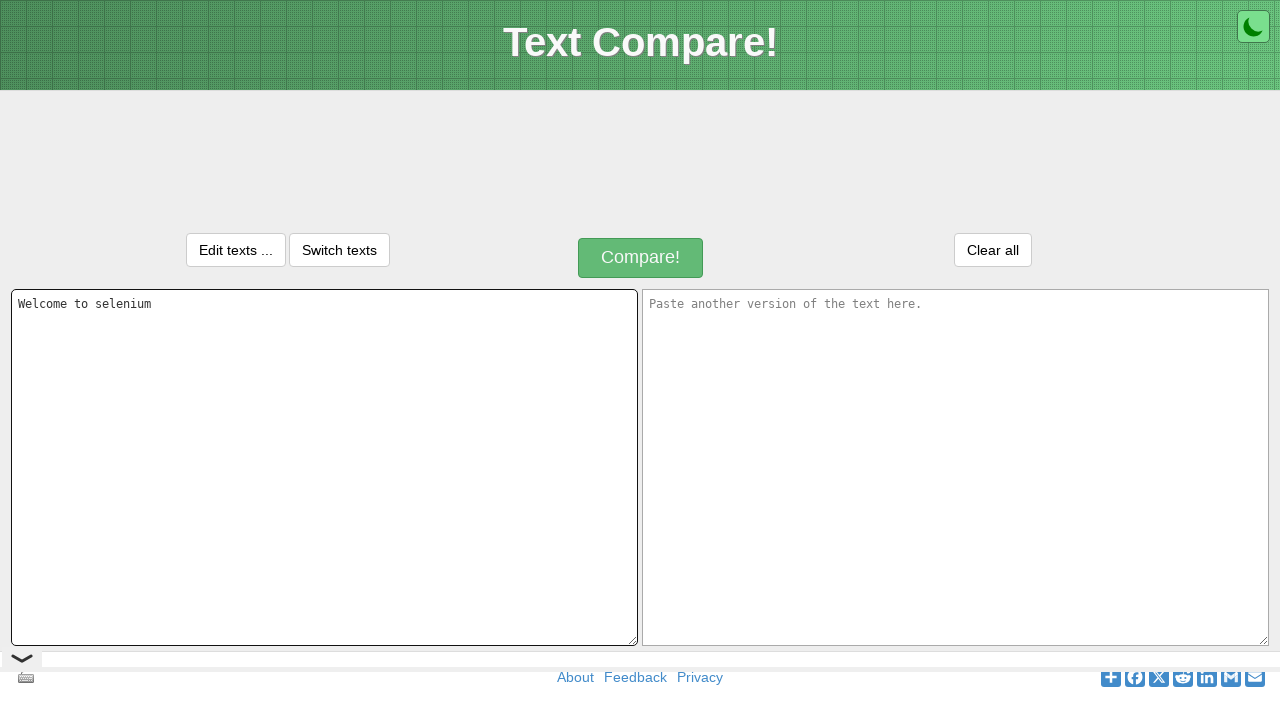

Selected all text in first input field with Ctrl+A
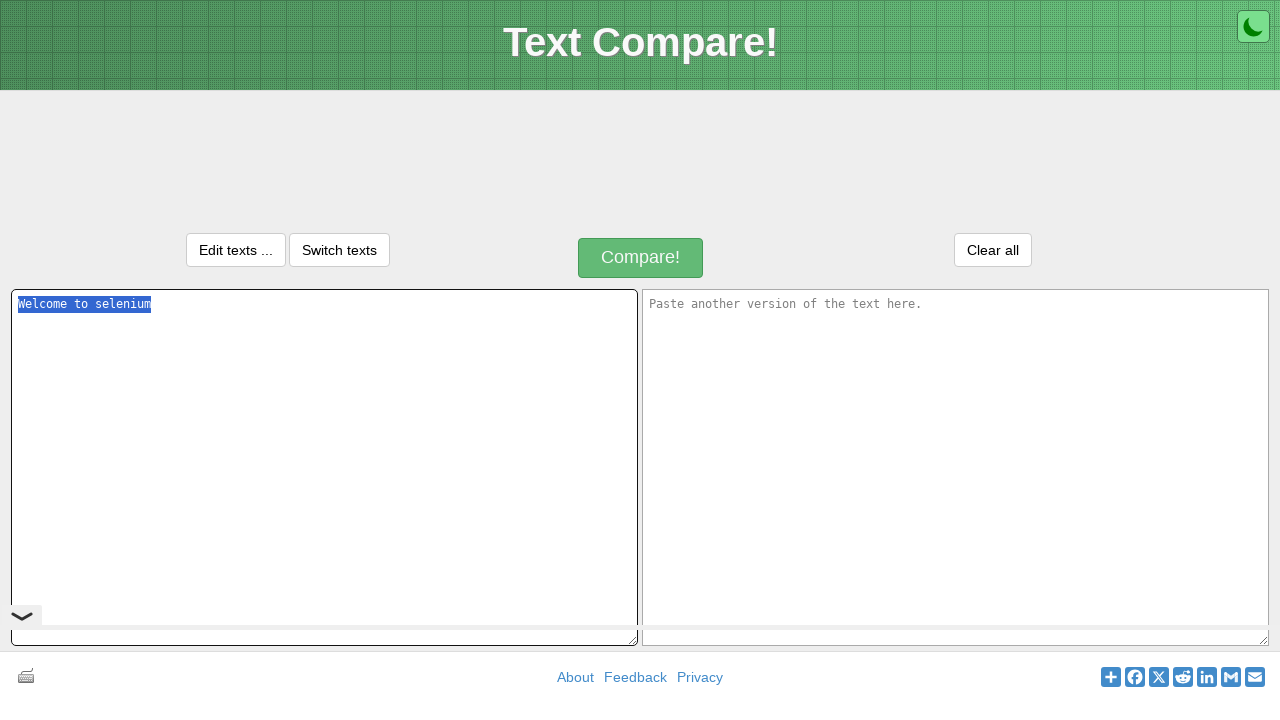

Copied selected text with Ctrl+C
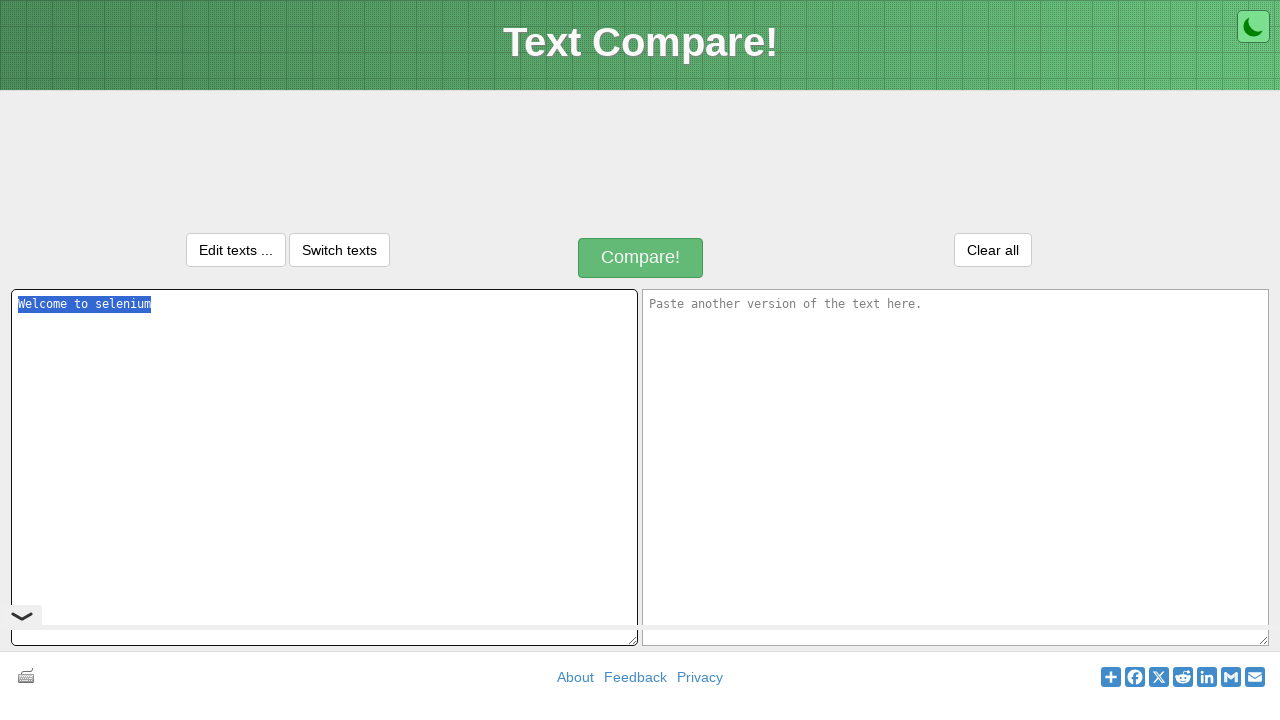

Pressed Tab to navigate to second input field
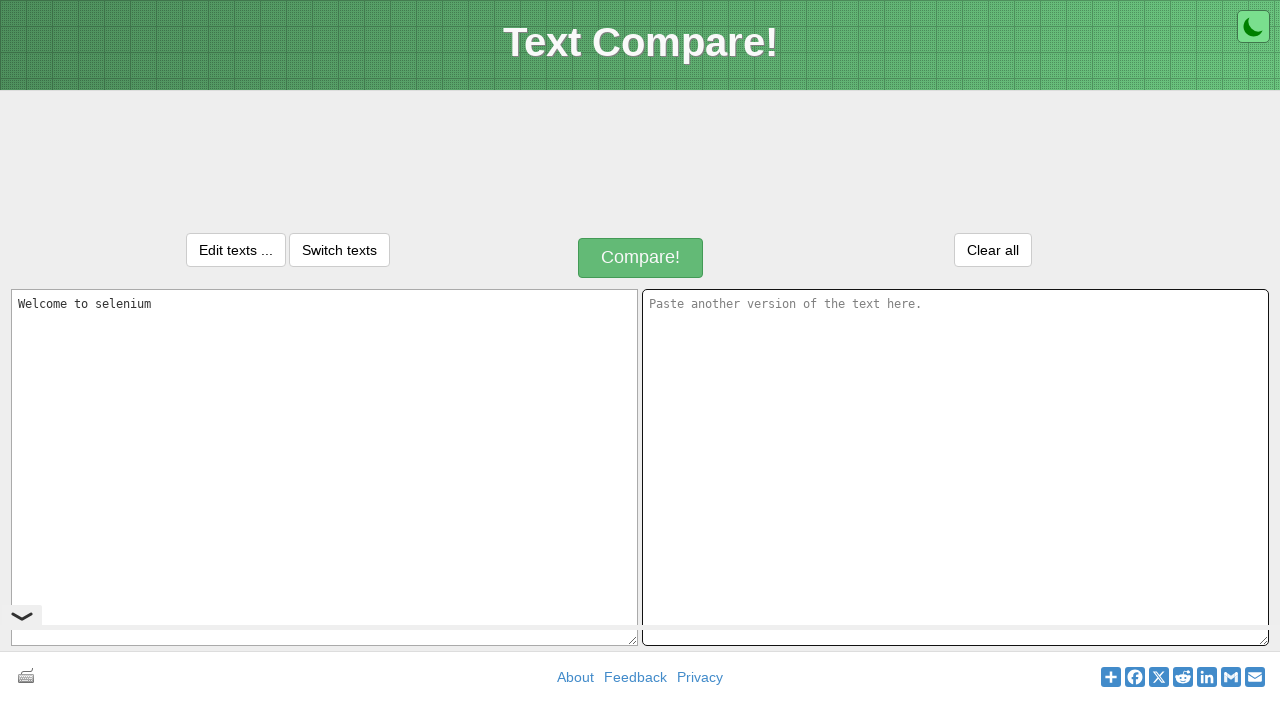

Pasted text into second input field with Ctrl+V
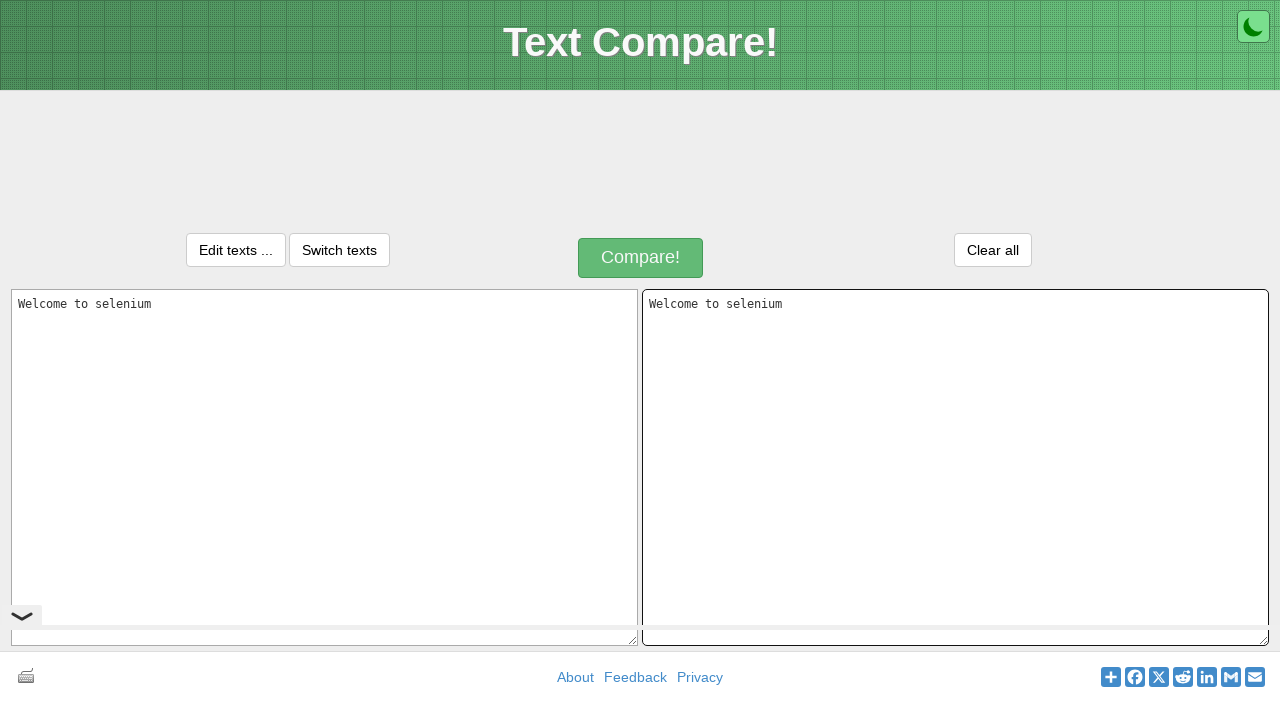

Waited 1 second for paste action to complete
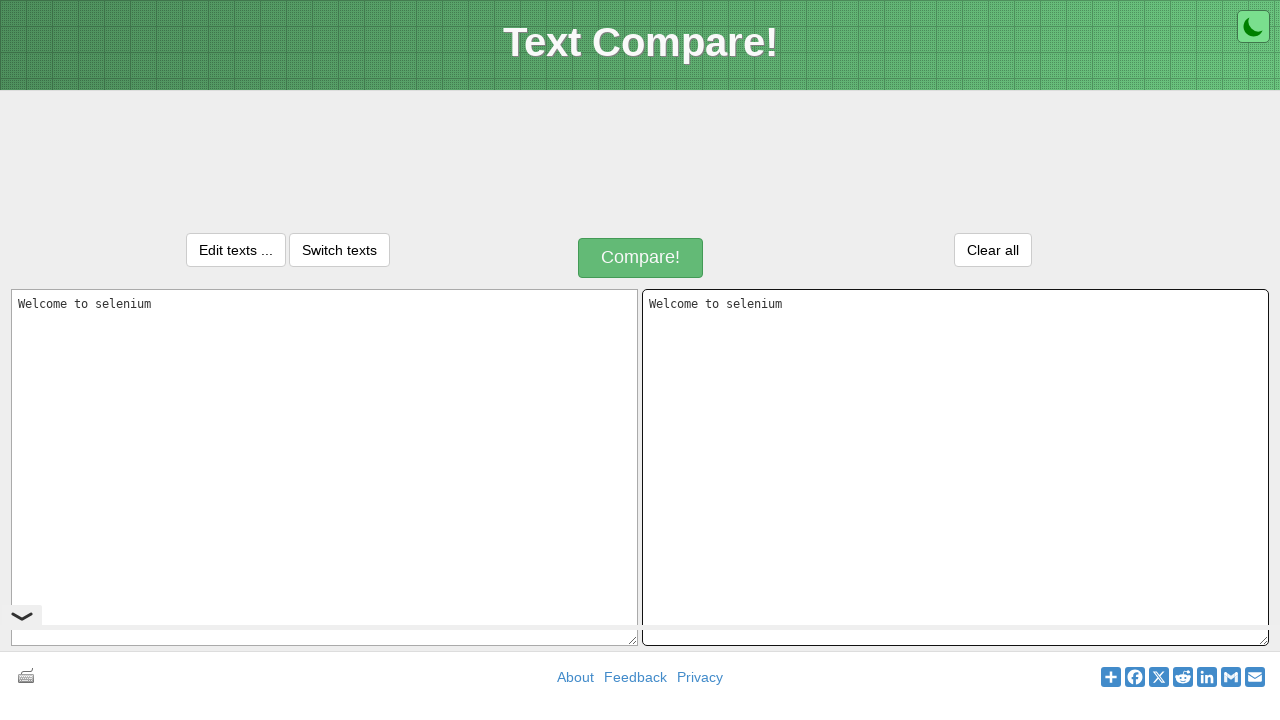

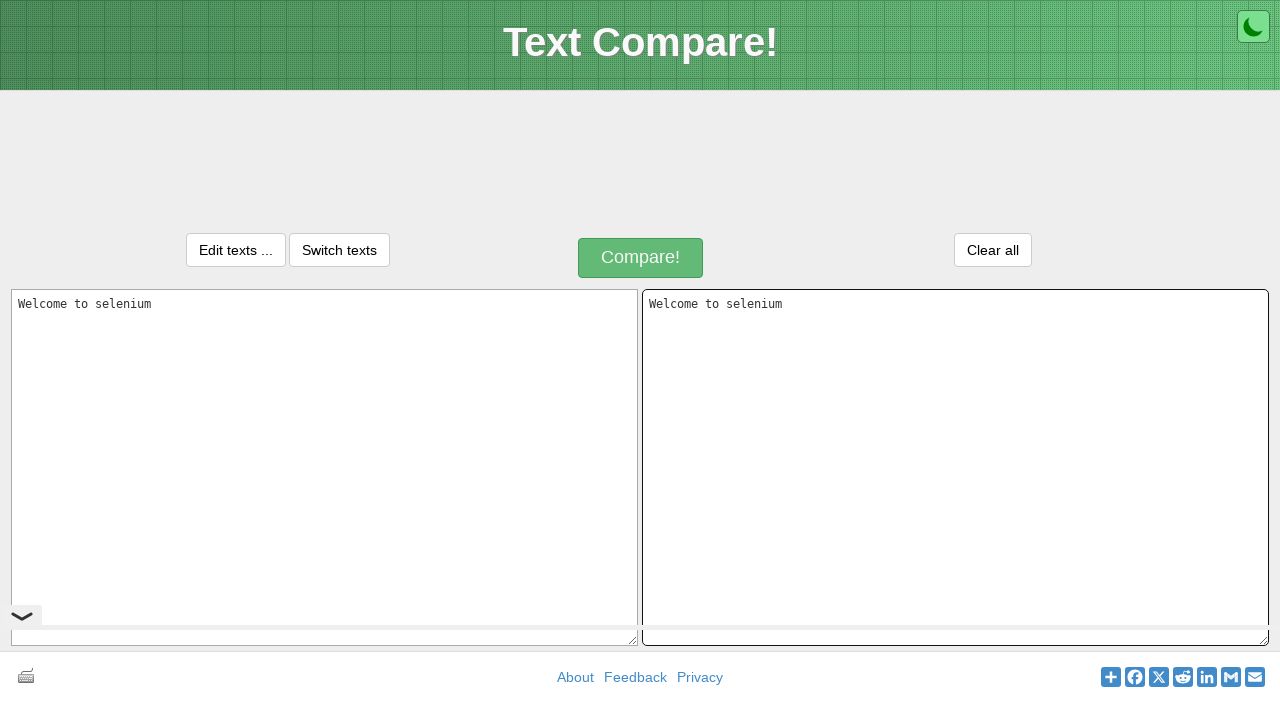